Tests navigation on Edureka website by clicking the Courses link and using keyboard navigation (down arrow and tab keys) to move through page elements

Starting URL: https://www.edureka.co

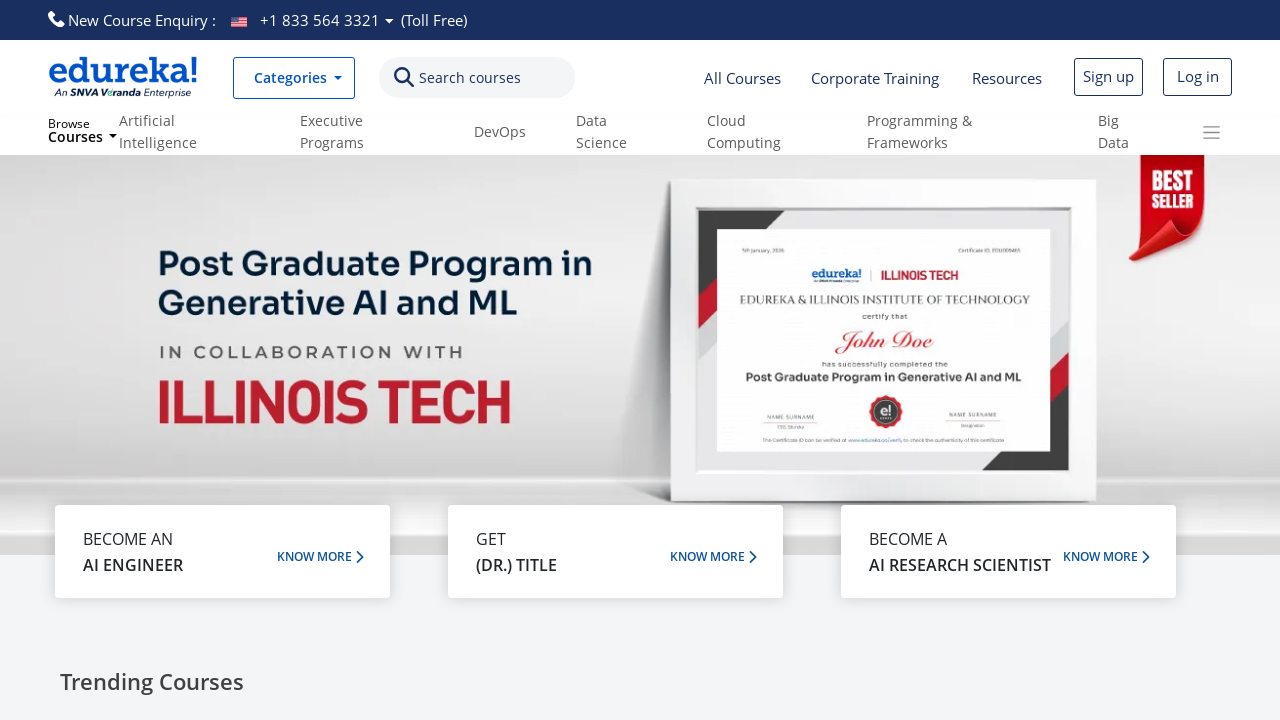

Clicked on Courses link at (470, 78) on text=Courses
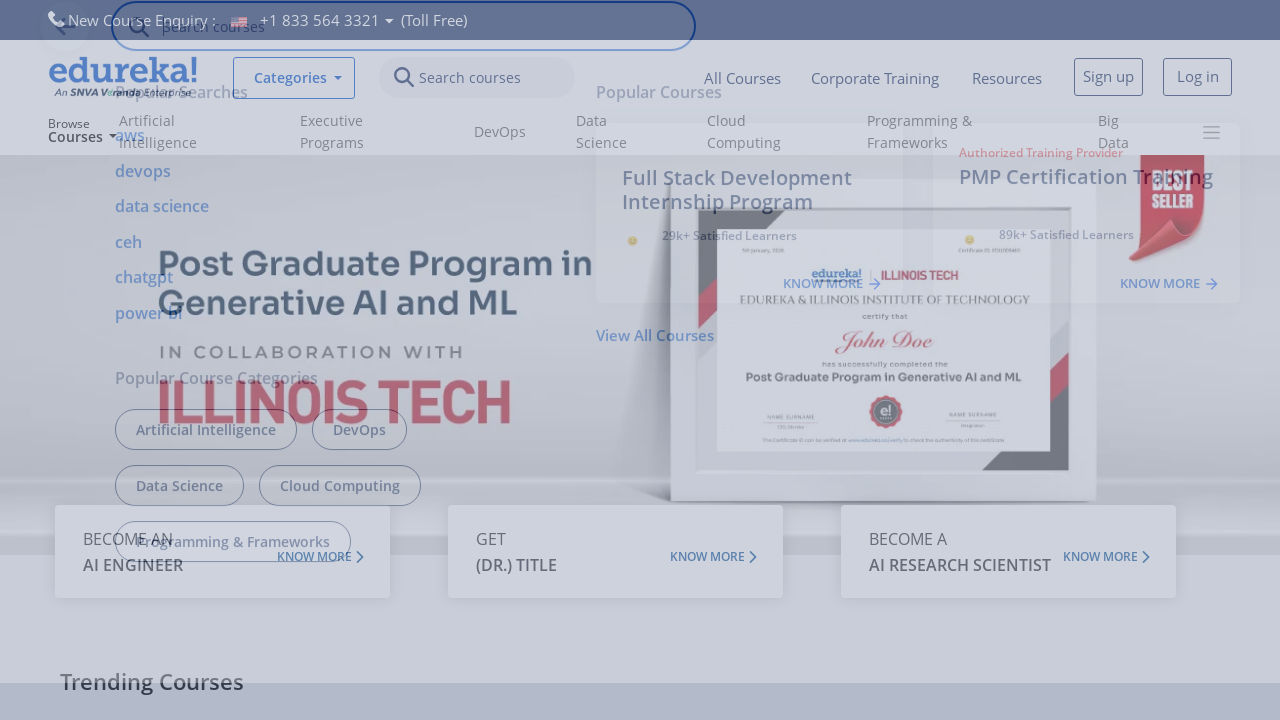

Waited 2000ms for page to respond
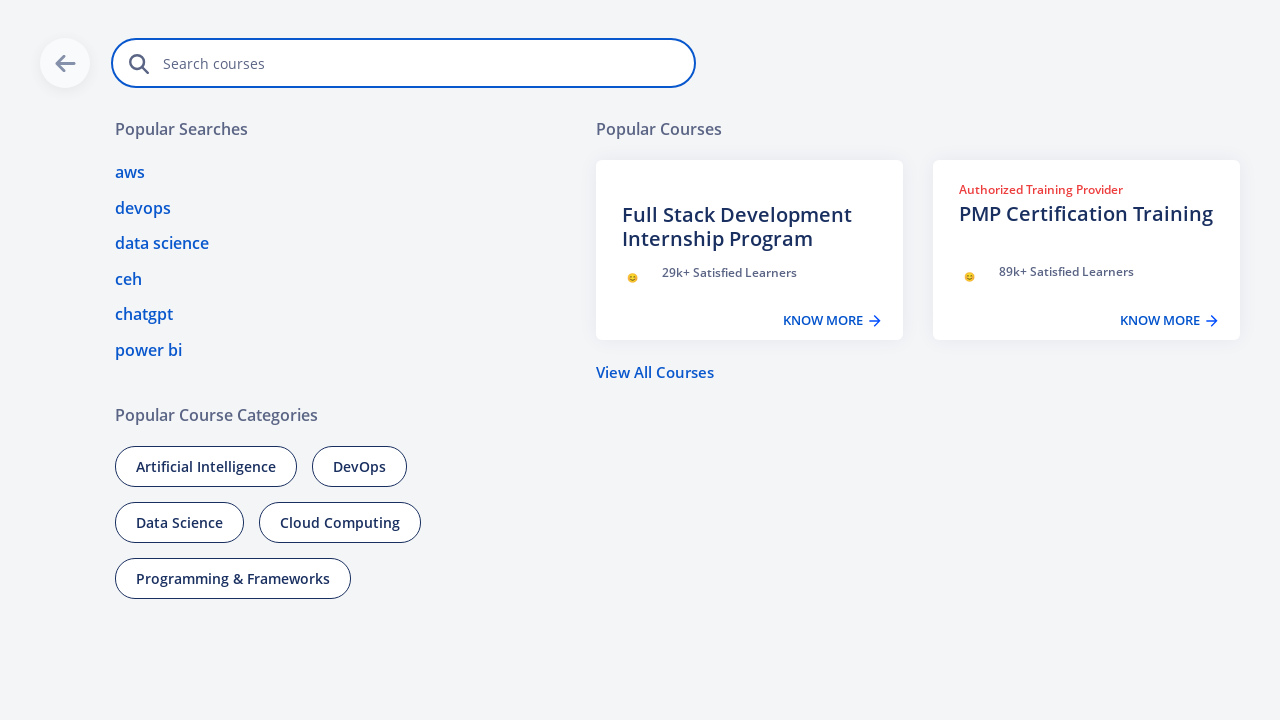

Pressed ArrowDown key to navigate down the page
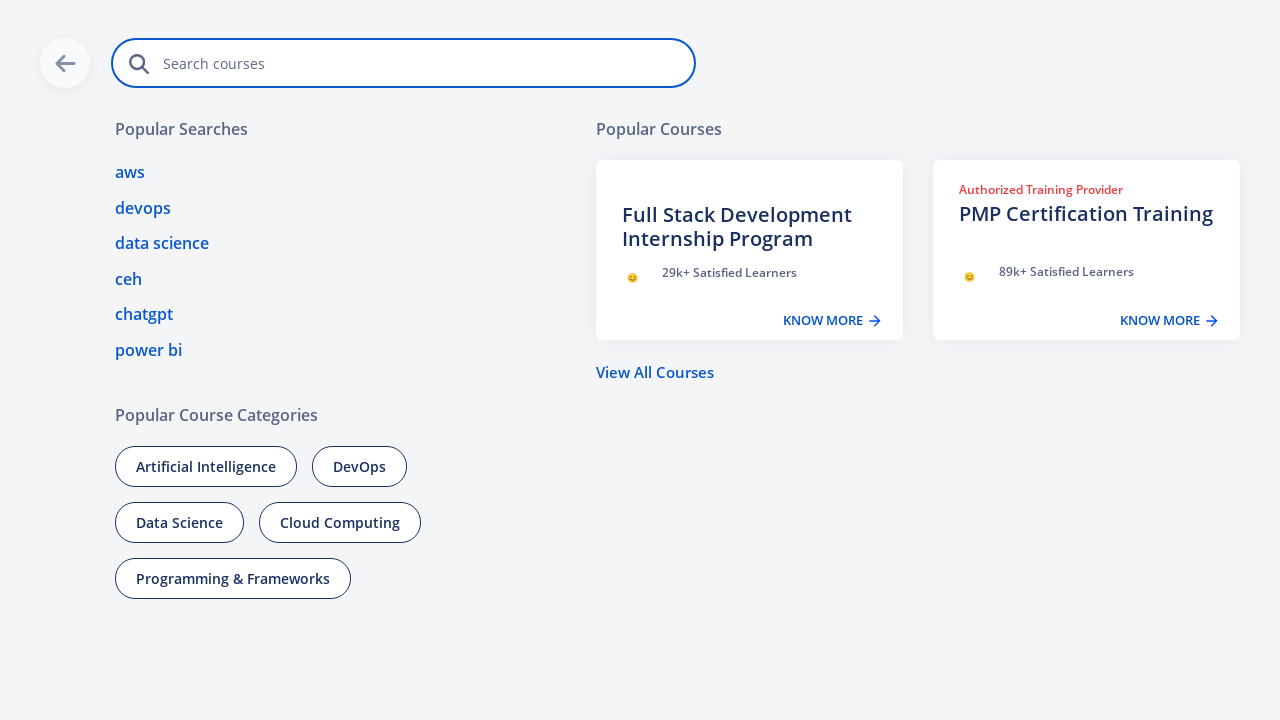

Pressed Tab key to navigate to next element (1st Tab)
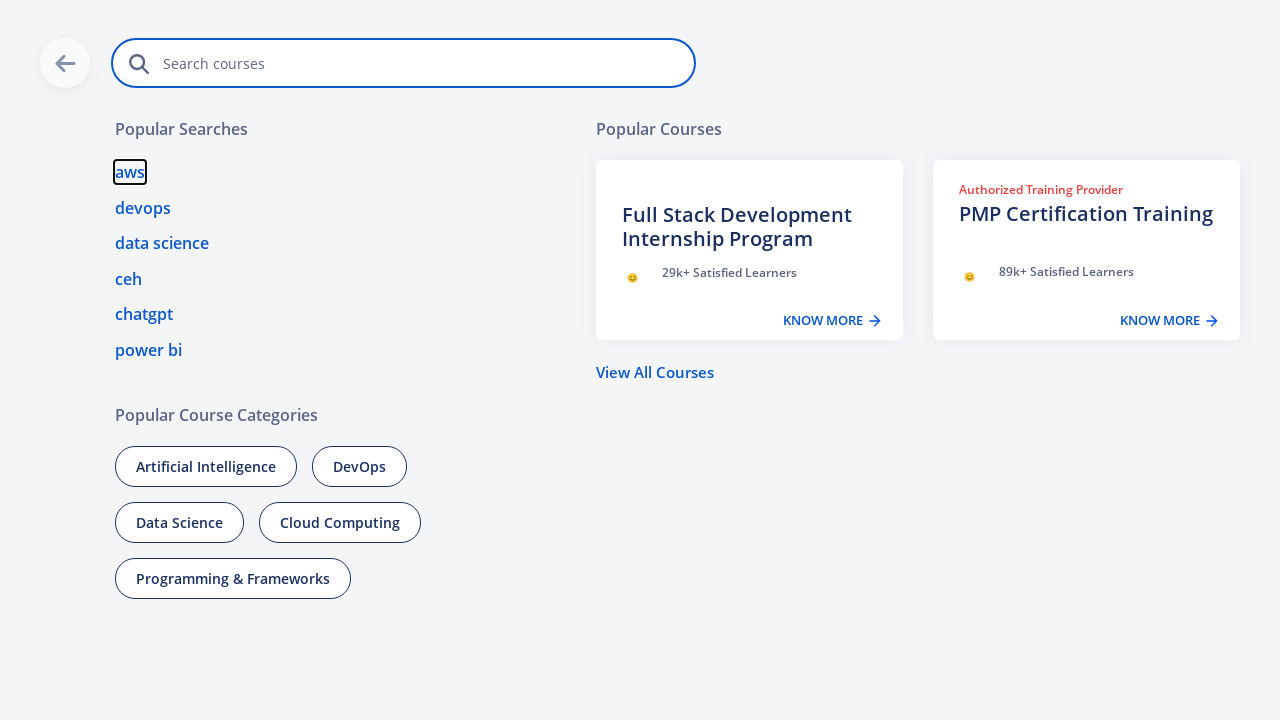

Pressed Tab key to navigate to next element (2nd Tab)
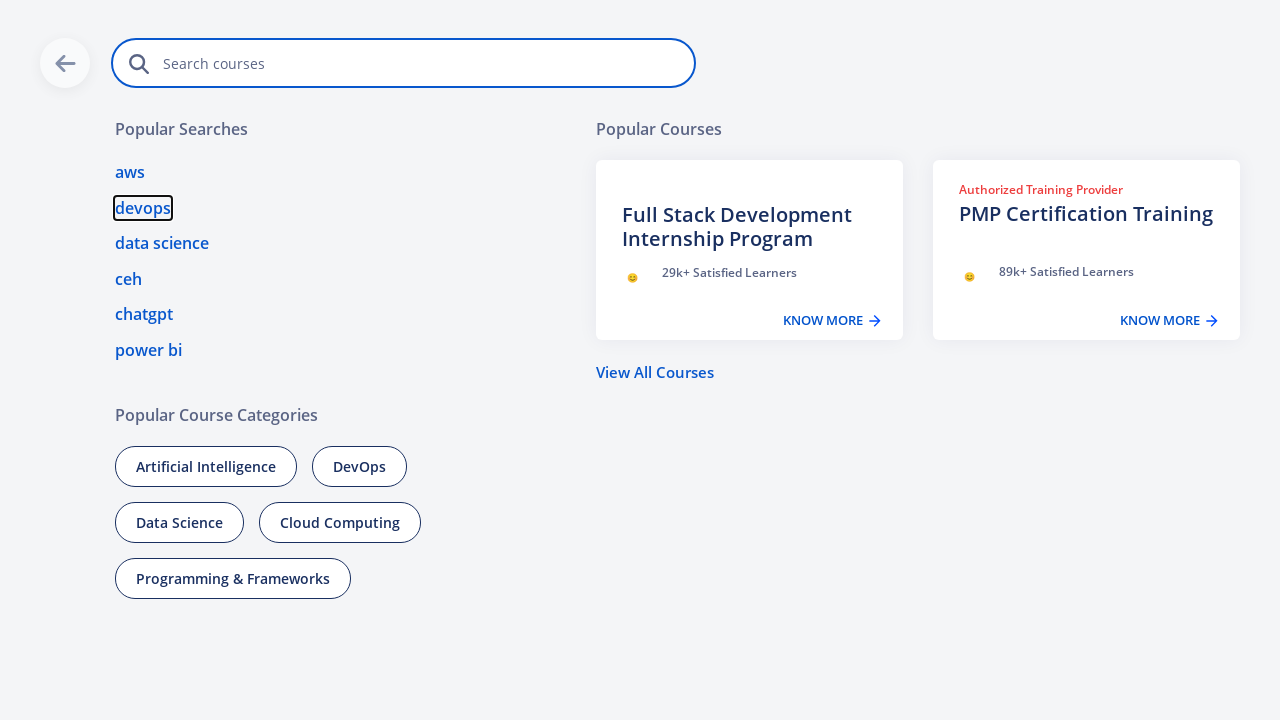

Pressed Tab key to navigate to next element (3rd Tab)
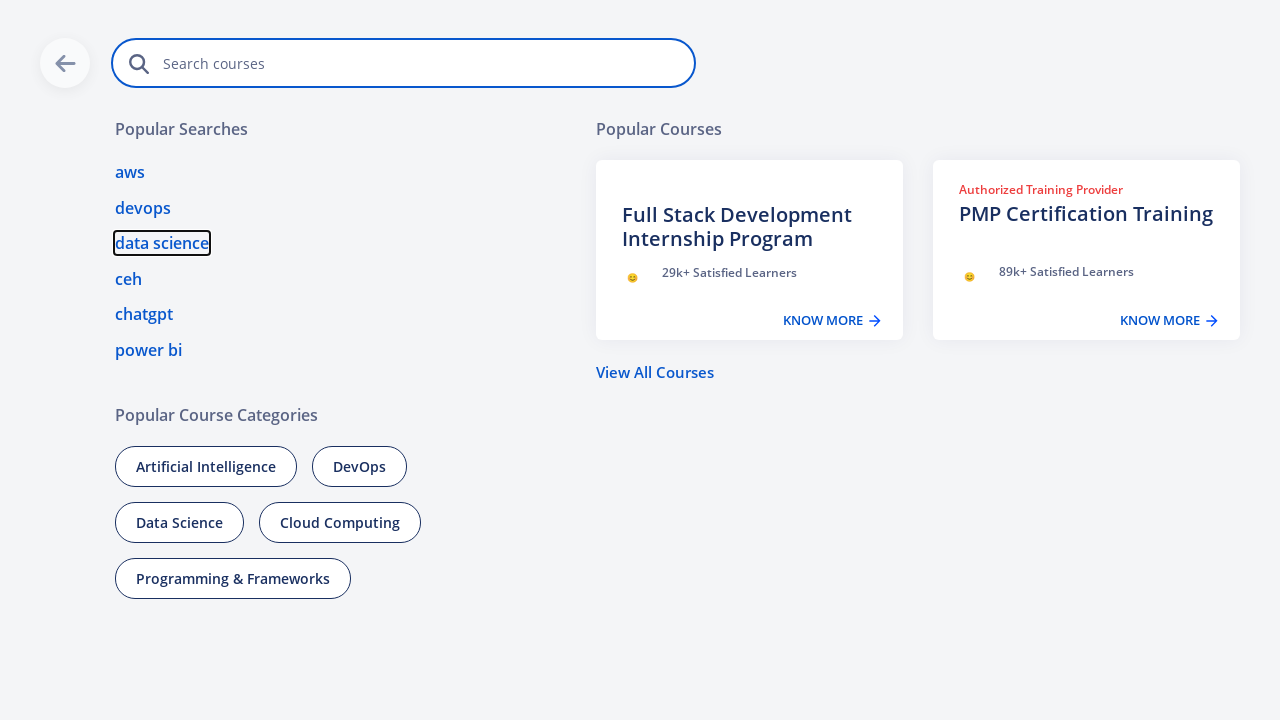

Moved mouse to position (30, 100) at (30, 100)
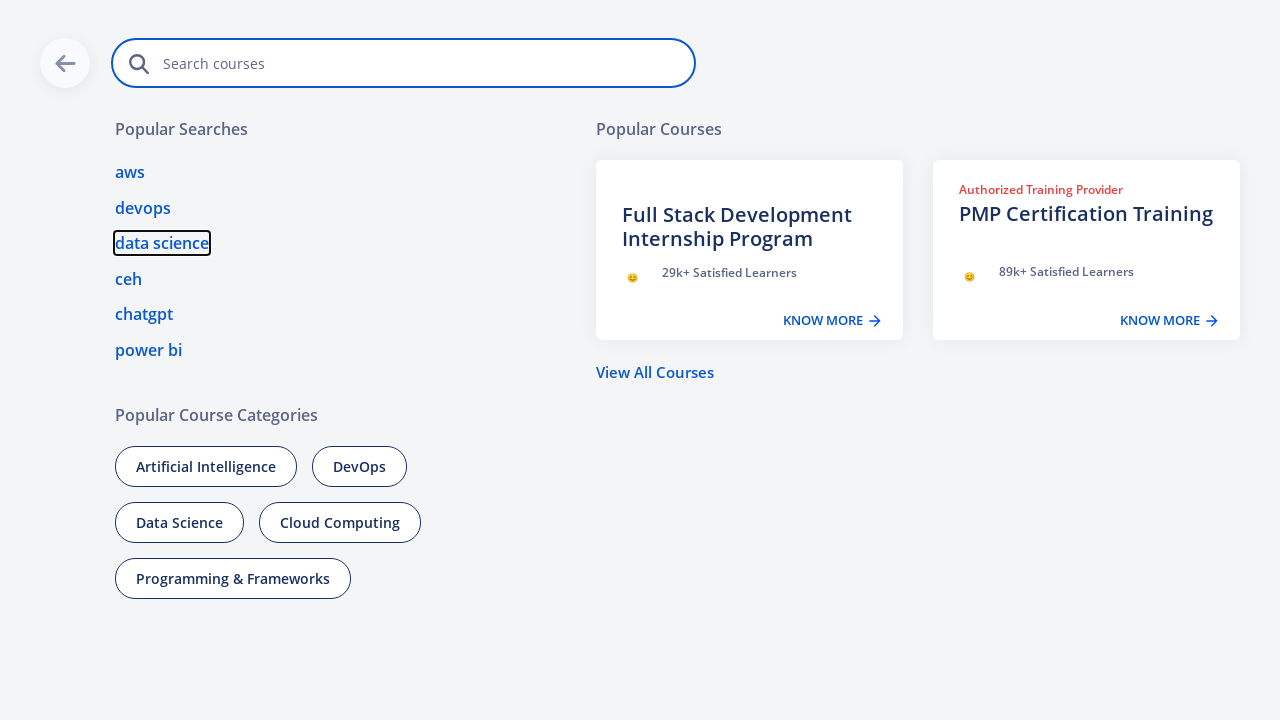

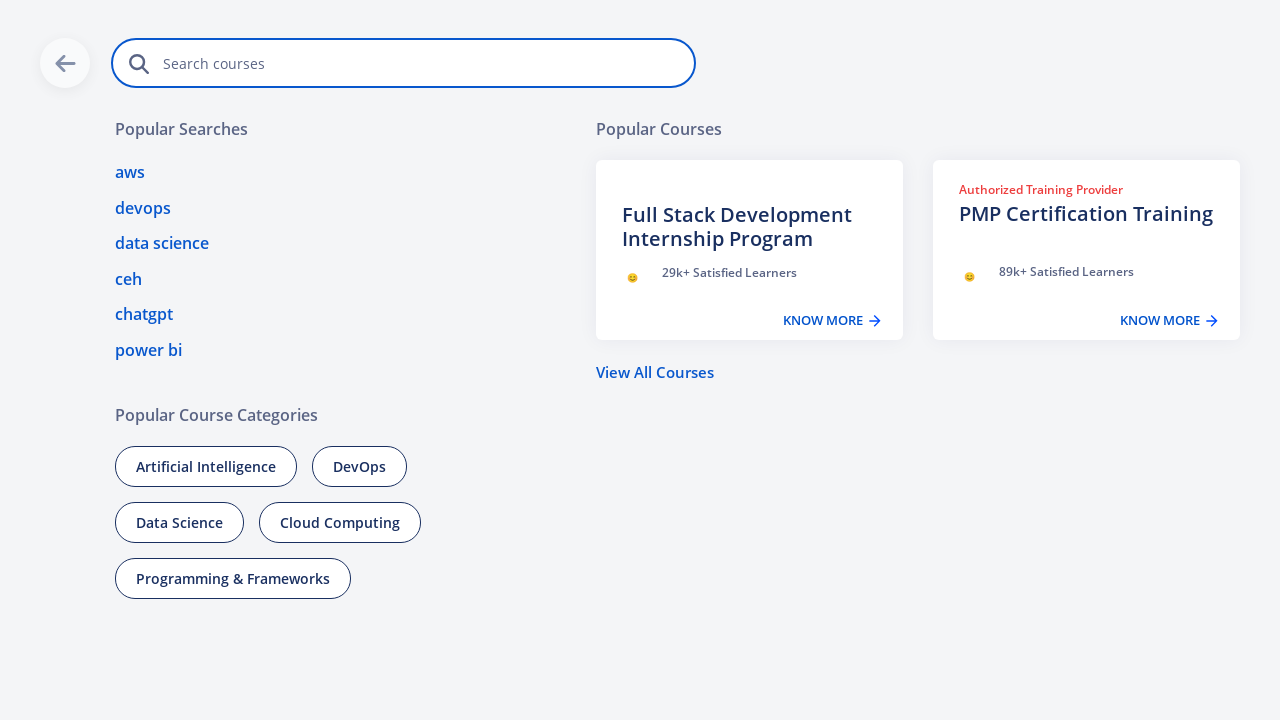